Navigates to OrangeHRM demo site and verifies the page loads by waiting for the page to be ready and checking basic page elements.

Starting URL: https://opensource-demo.orangehrmlive.com/

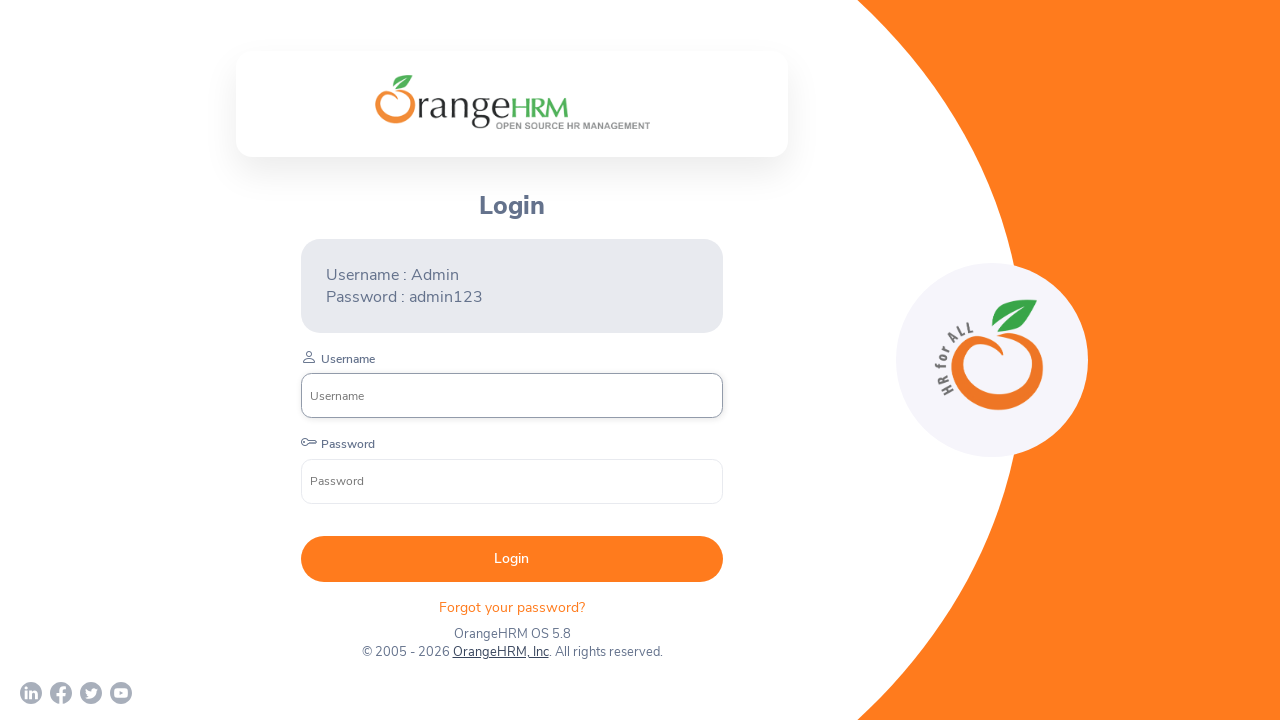

Waited for page to reach domcontentloaded state
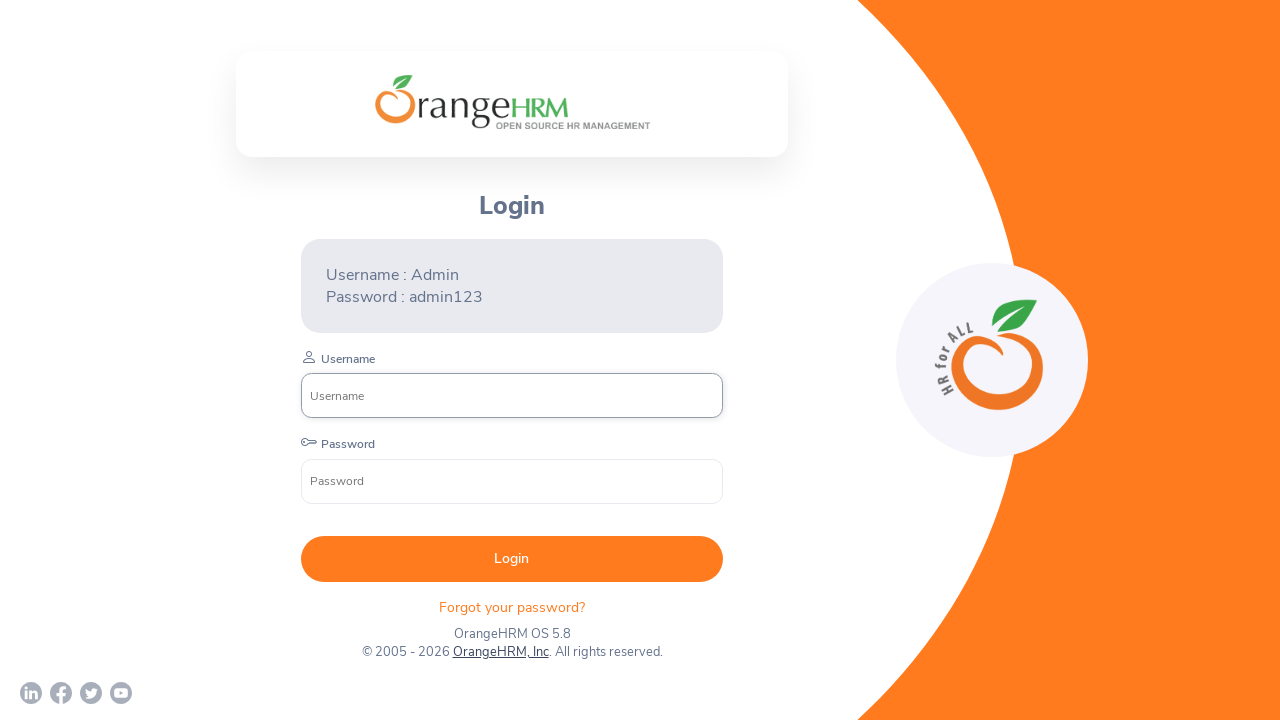

Retrieved page title: OrangeHRM
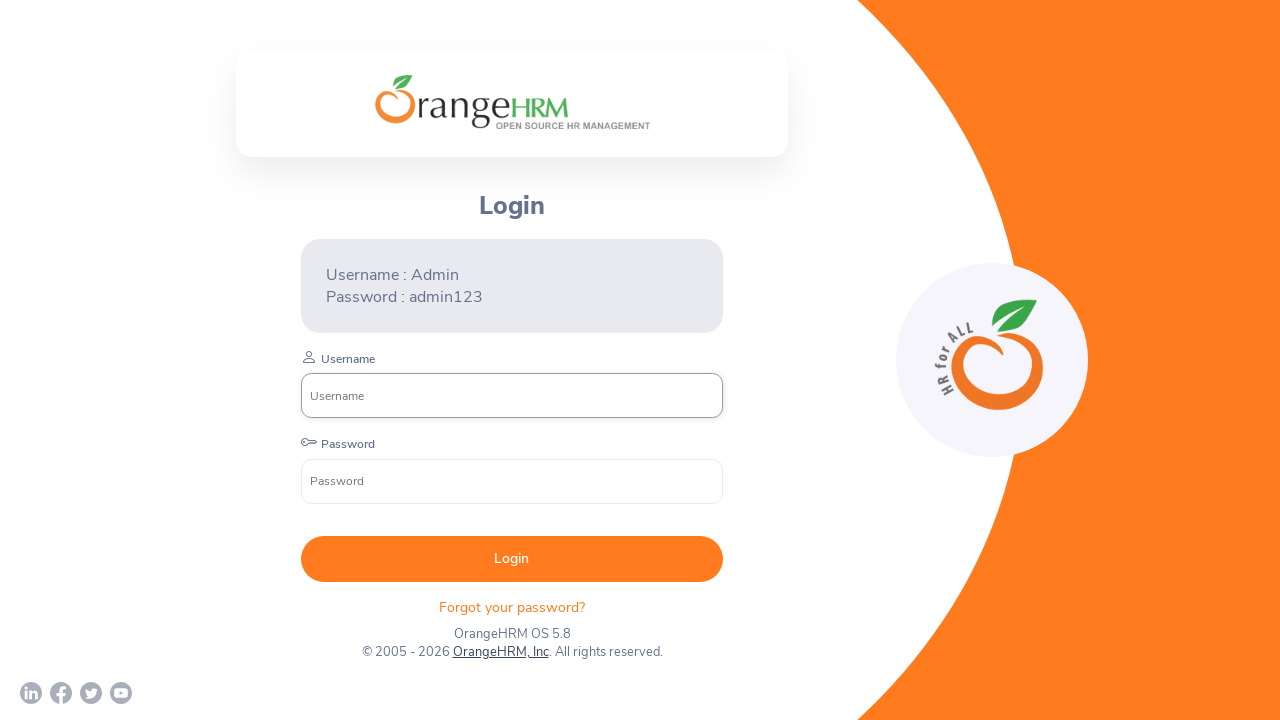

Retrieved page URL: https://opensource-demo.orangehrmlive.com/web/index.php/auth/login
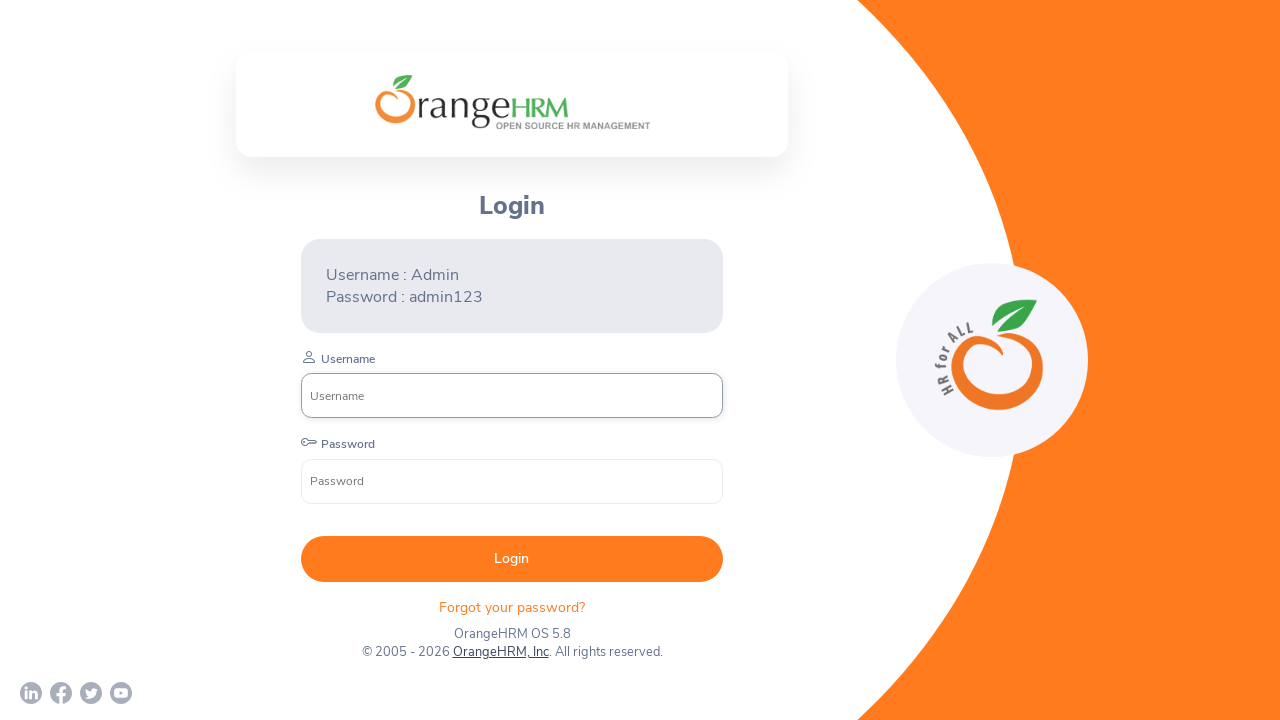

Waited 2 seconds for page content to become visible
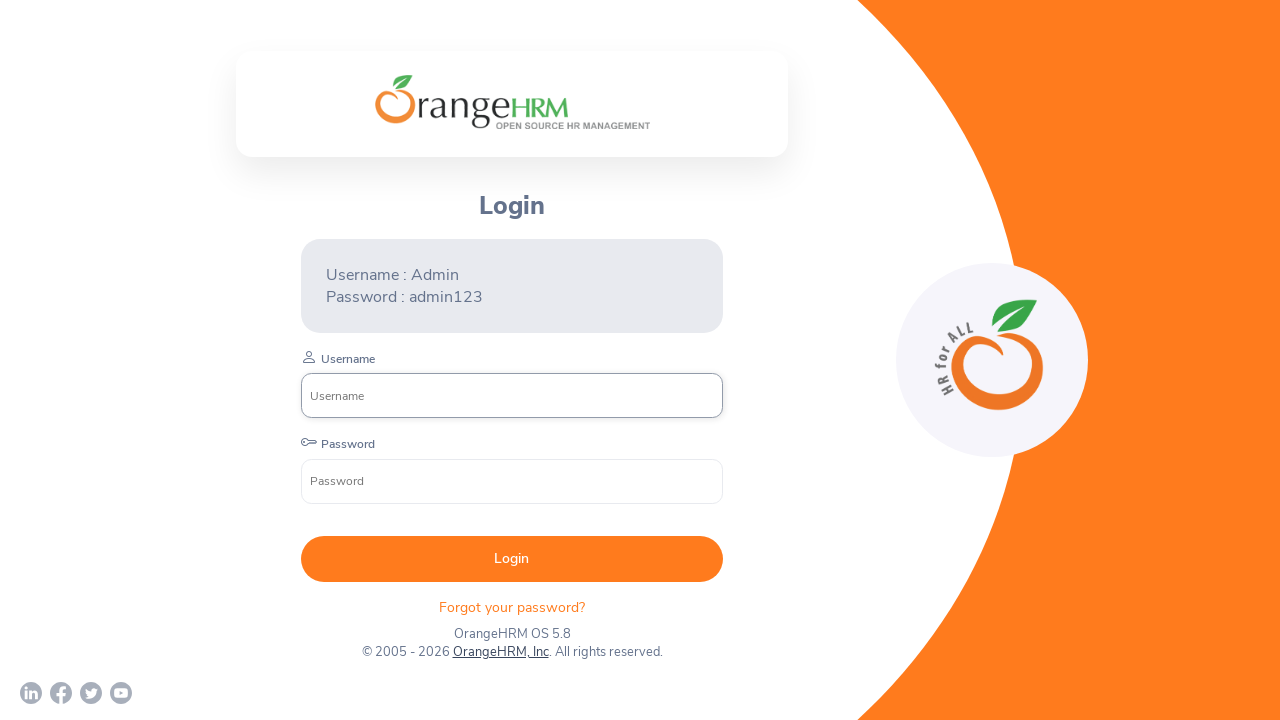

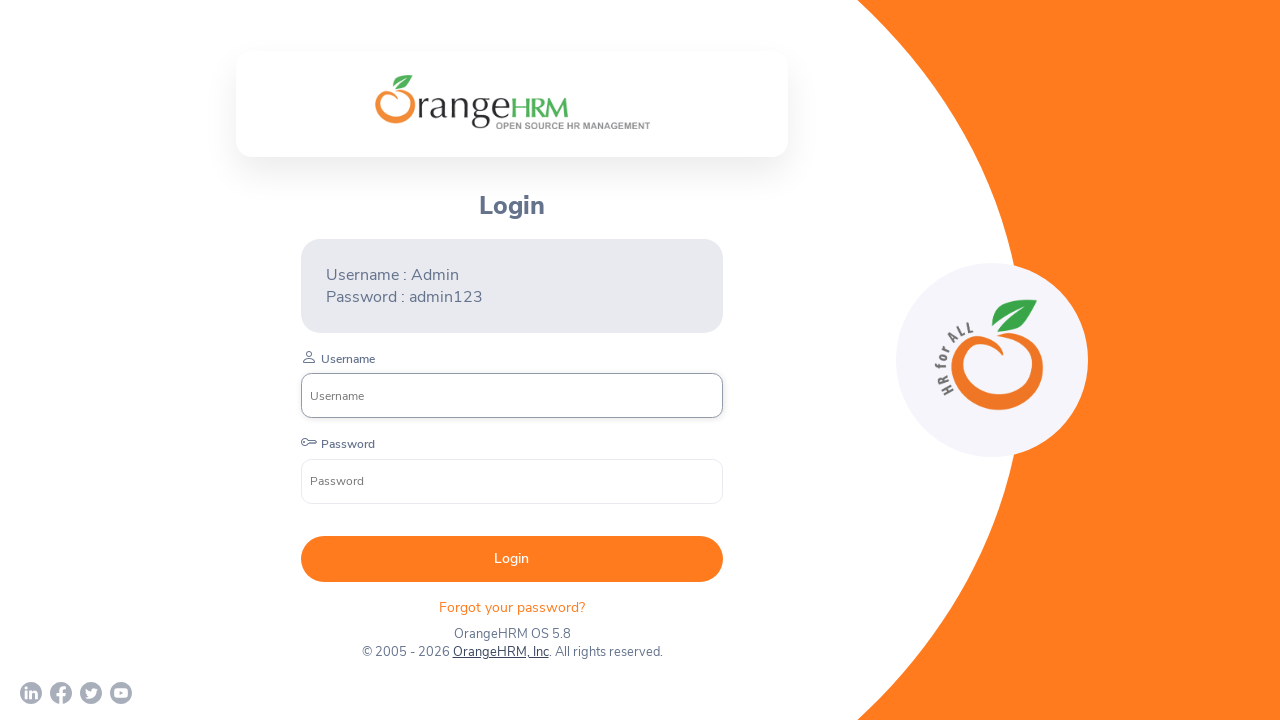